Navigates to the Smogon Pokedex page for Scarlet/Violet and verifies that Pokemon data rows are displayed with their information (name, types, abilities, stats).

Starting URL: https://www.smogon.com/dex/sv/pokemon/

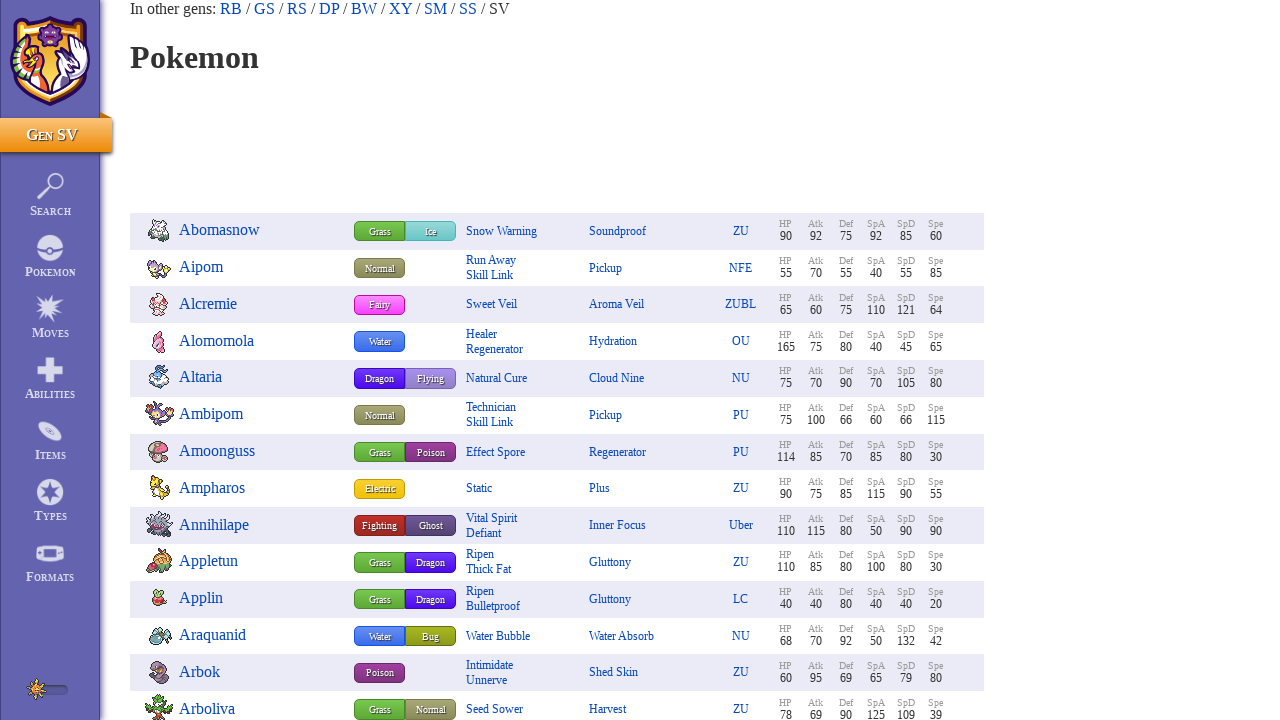

Waited for Pokemon list to load - .PokemonAltRow selector appeared
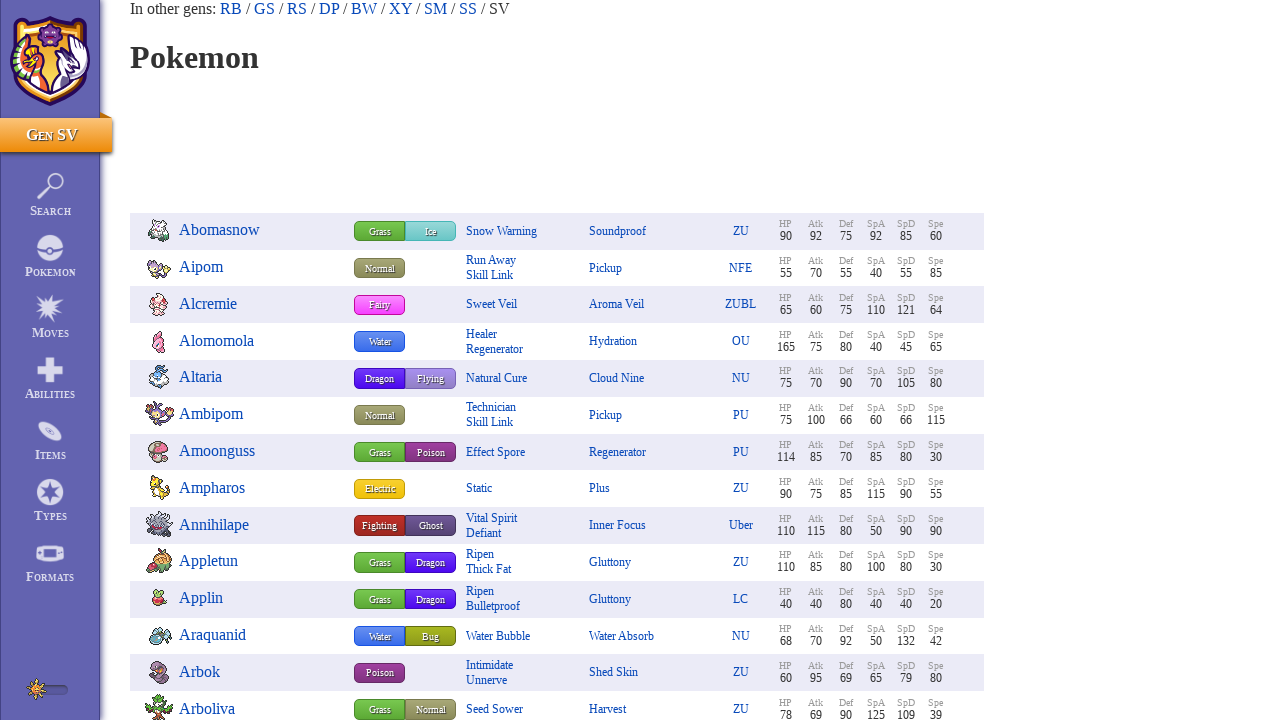

Scrolled down 500px to load more Pokemon entries
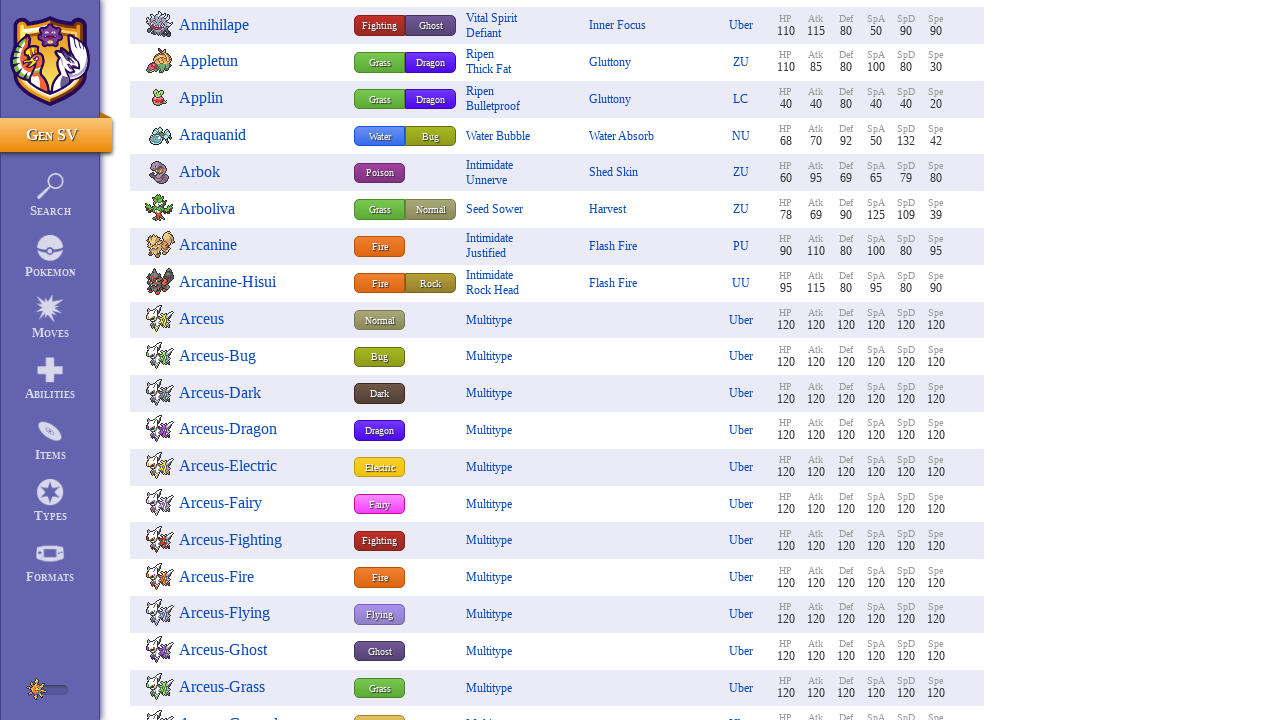

Verified Pokemon names are visible - .PokemonAltRow-name selector appeared
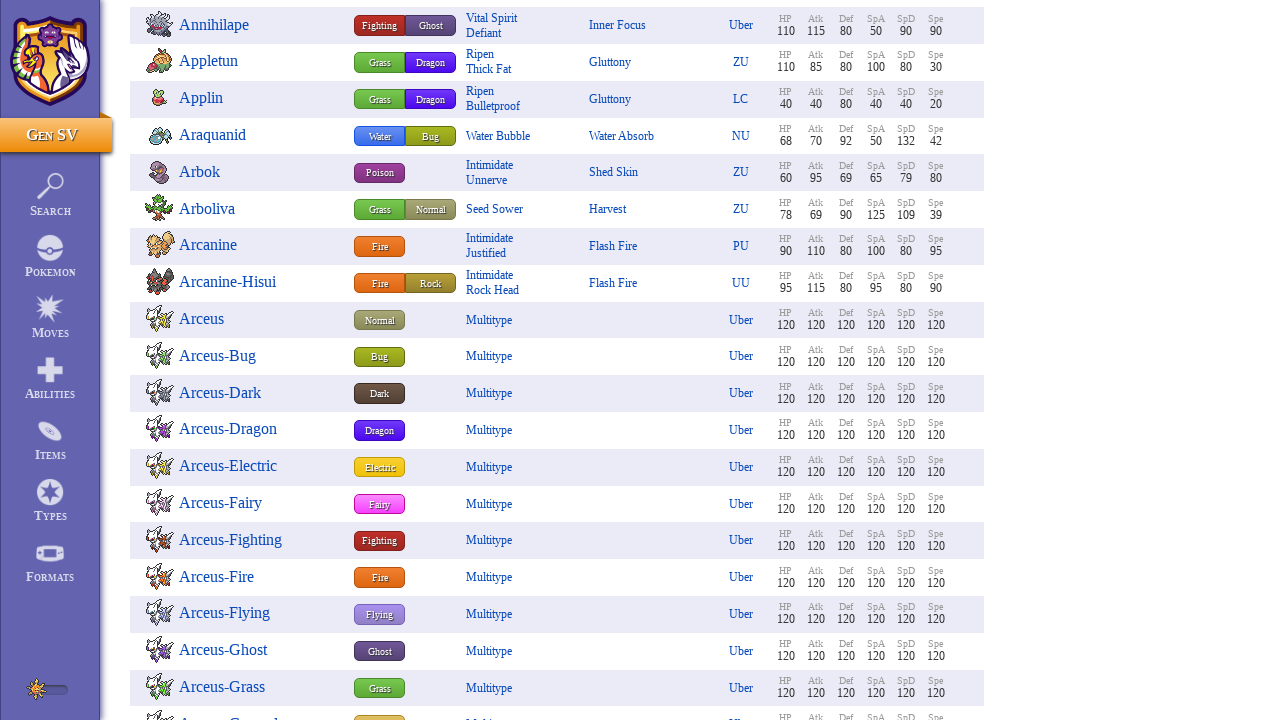

Verified Pokemon types are visible - .PokemonAltRow-types selector appeared
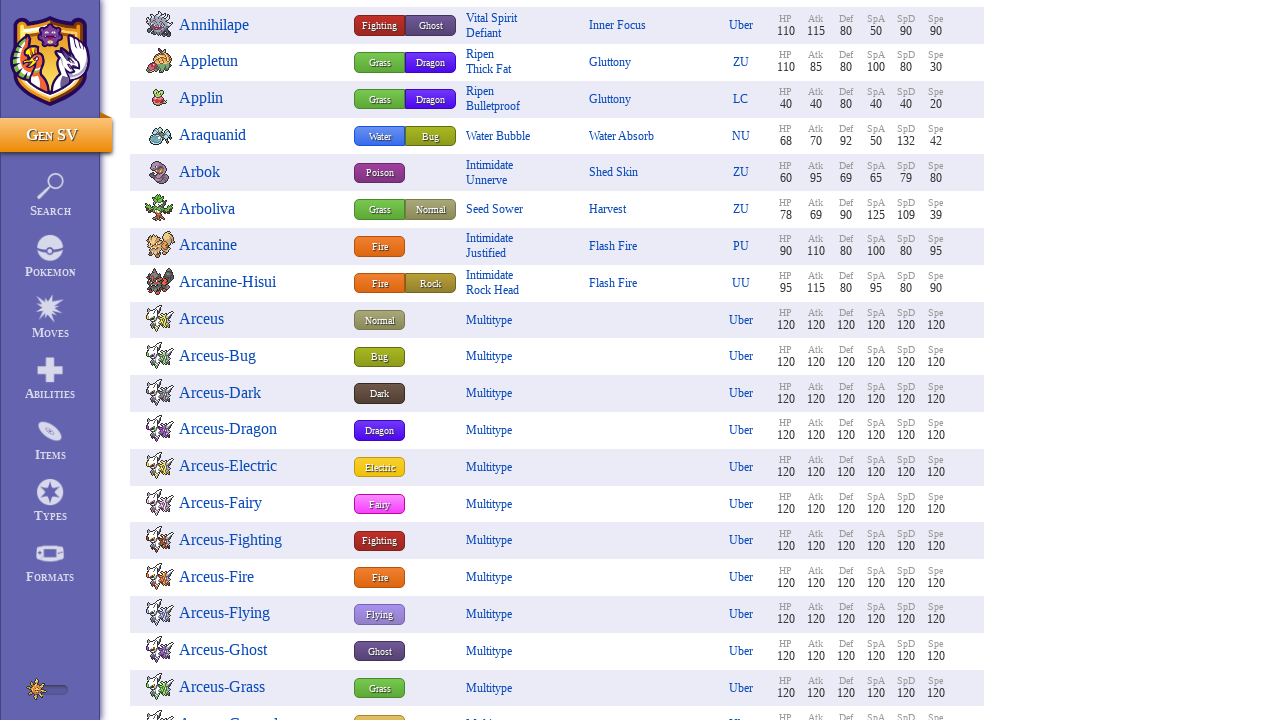

Verified Pokemon abilities are visible - .PokemonAltRow-abilities selector appeared
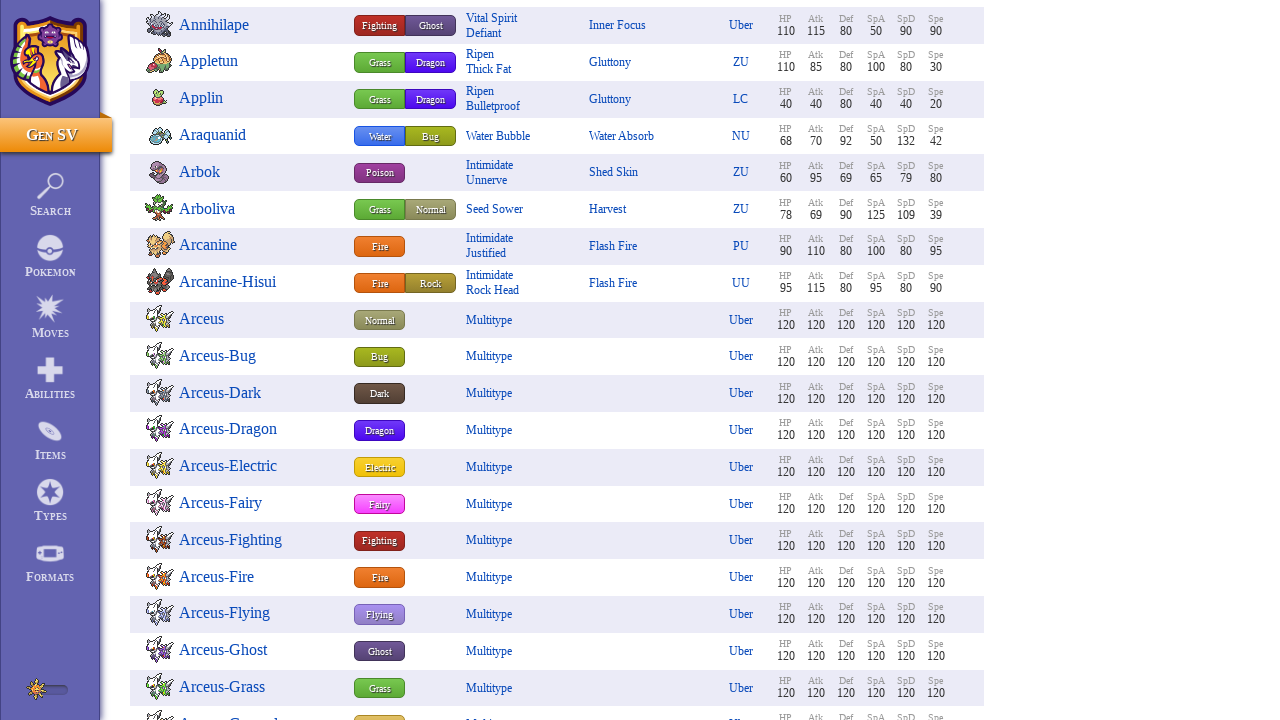

Verified Pokemon HP stats are visible - .PokemonAltRow-hp selector appeared
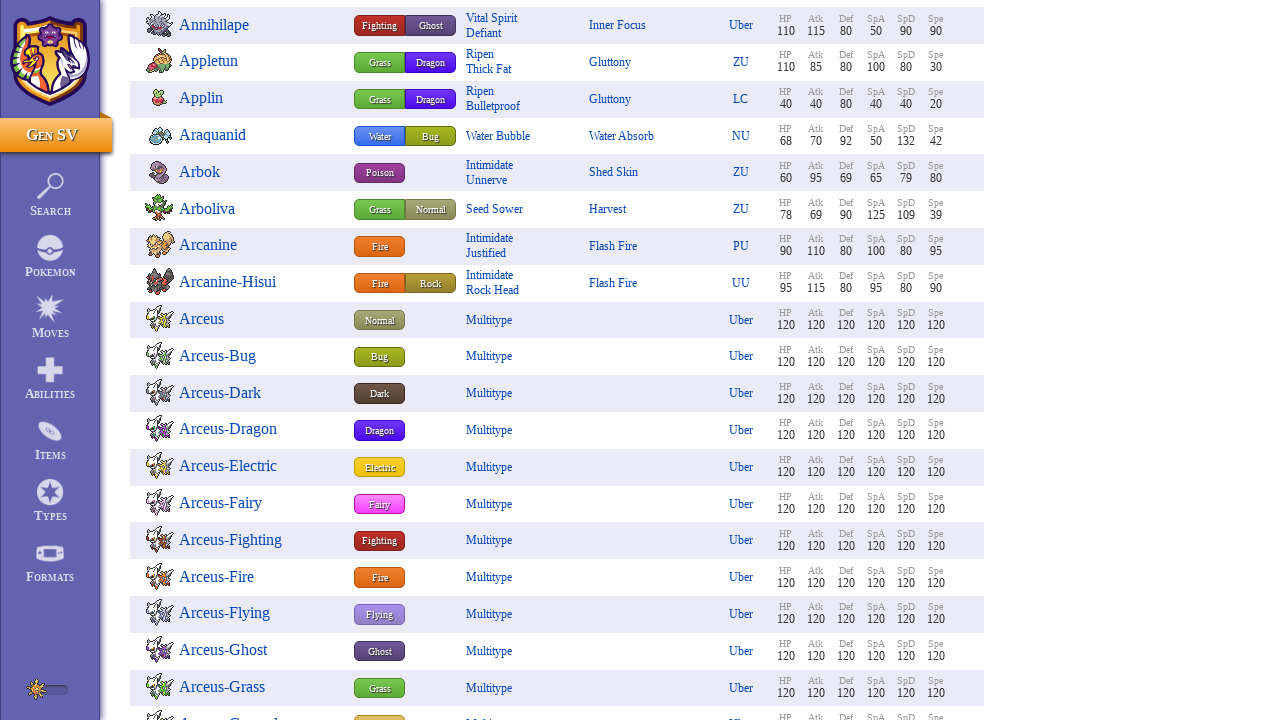

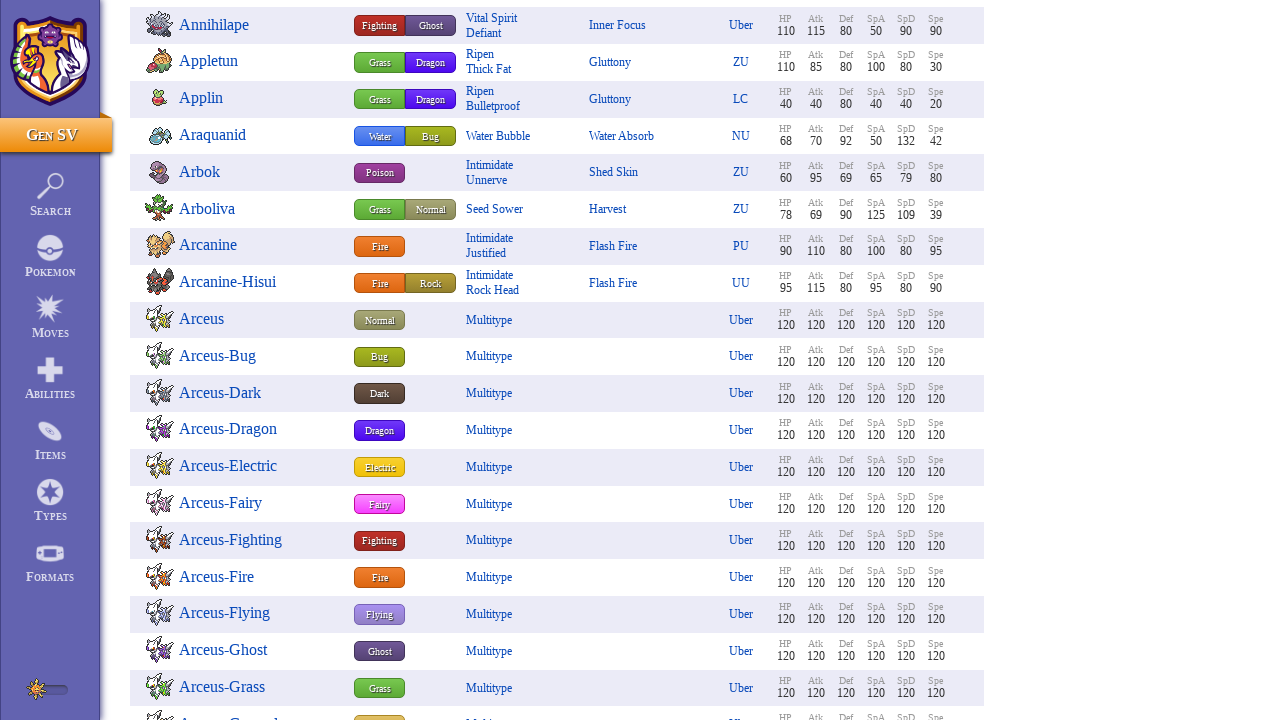